Tests navigation through all Top Lists submenu options on 99-bottles-of-beer.net, verifying each page loads with correct headings.

Starting URL: https://www.99-bottles-of-beer.net/

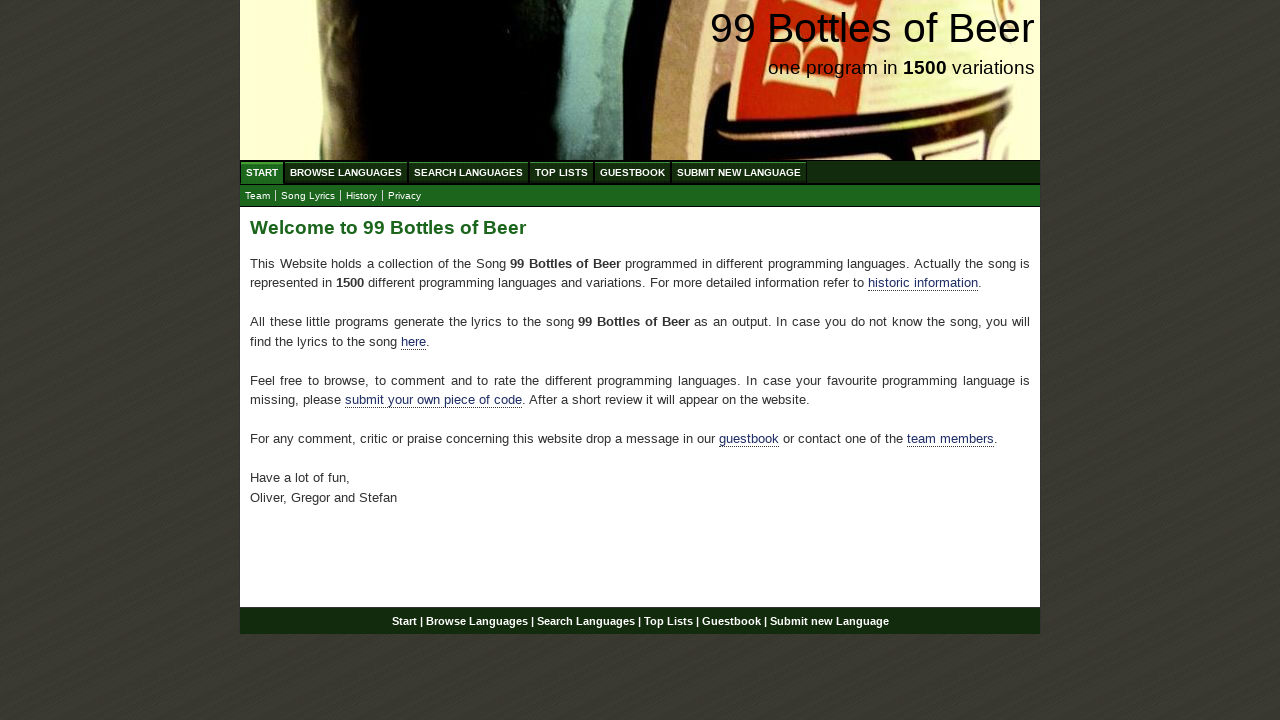

Clicked 'Top Lists' in main menu at (562, 172) on ul#menu a:has-text('Top Lists')
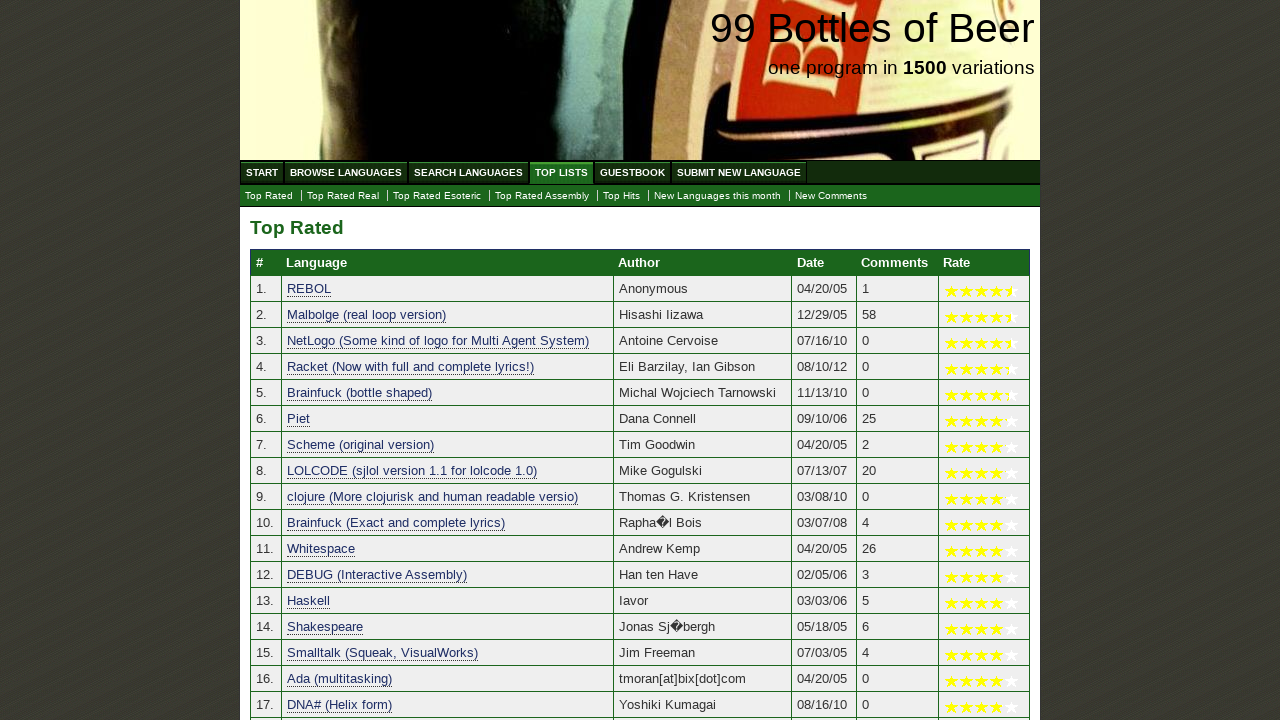

Top Lists submenu loaded with 'Top Rated' heading
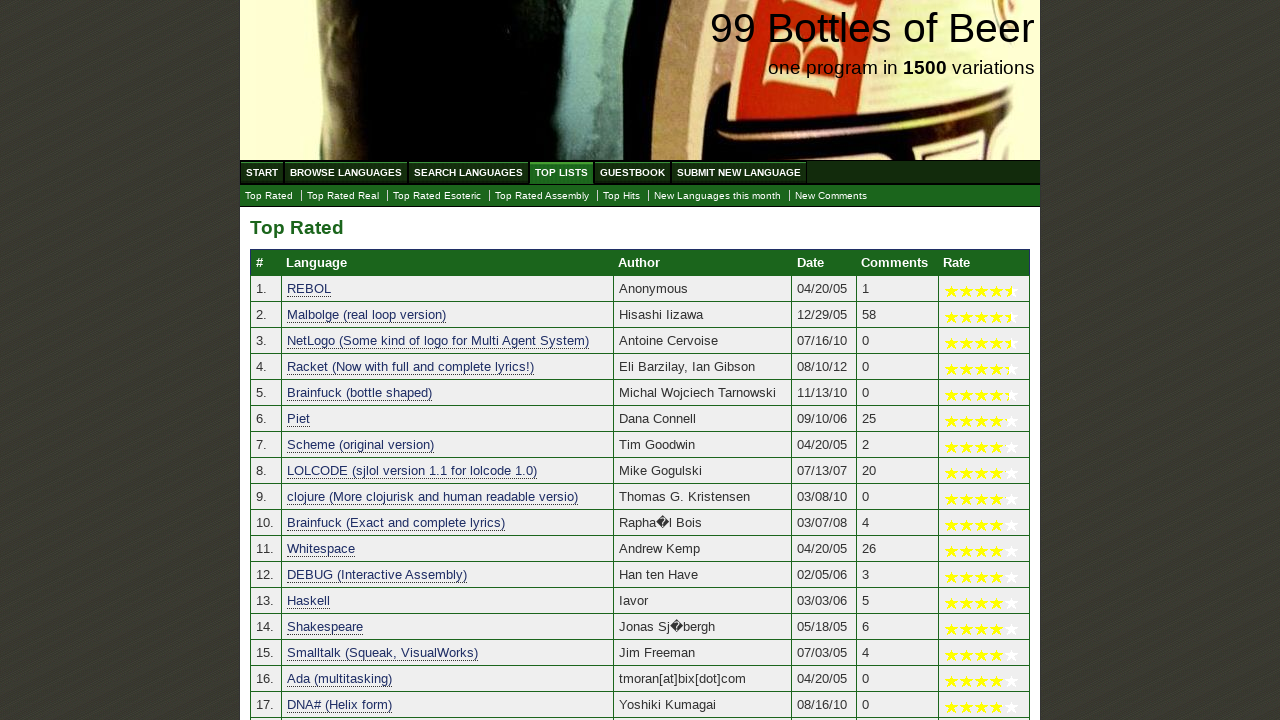

Clicked 'Top Rated Real' submenu option at (343, 196) on ul#submenu a:has-text('Top Rated Real')
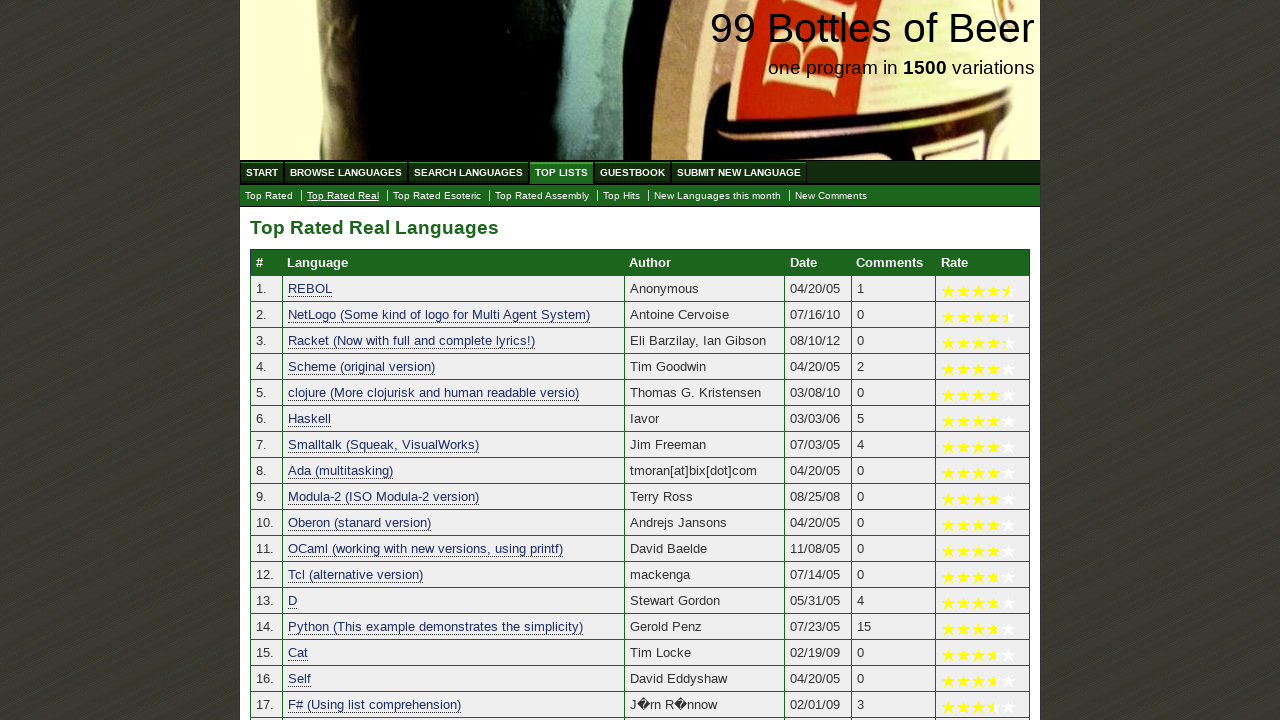

Top Rated Real Languages page loaded
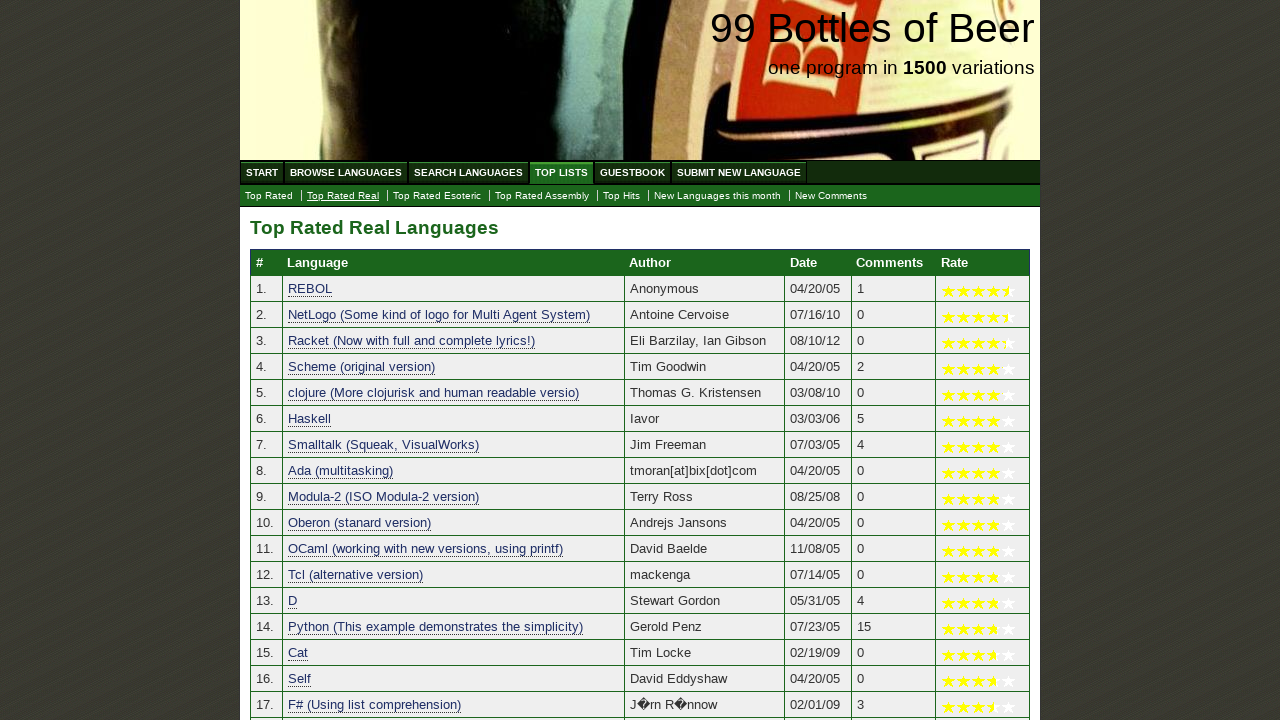

Clicked 'Top Rated Esoteric' submenu option at (437, 196) on a:has-text('Top Rated Esoteric')
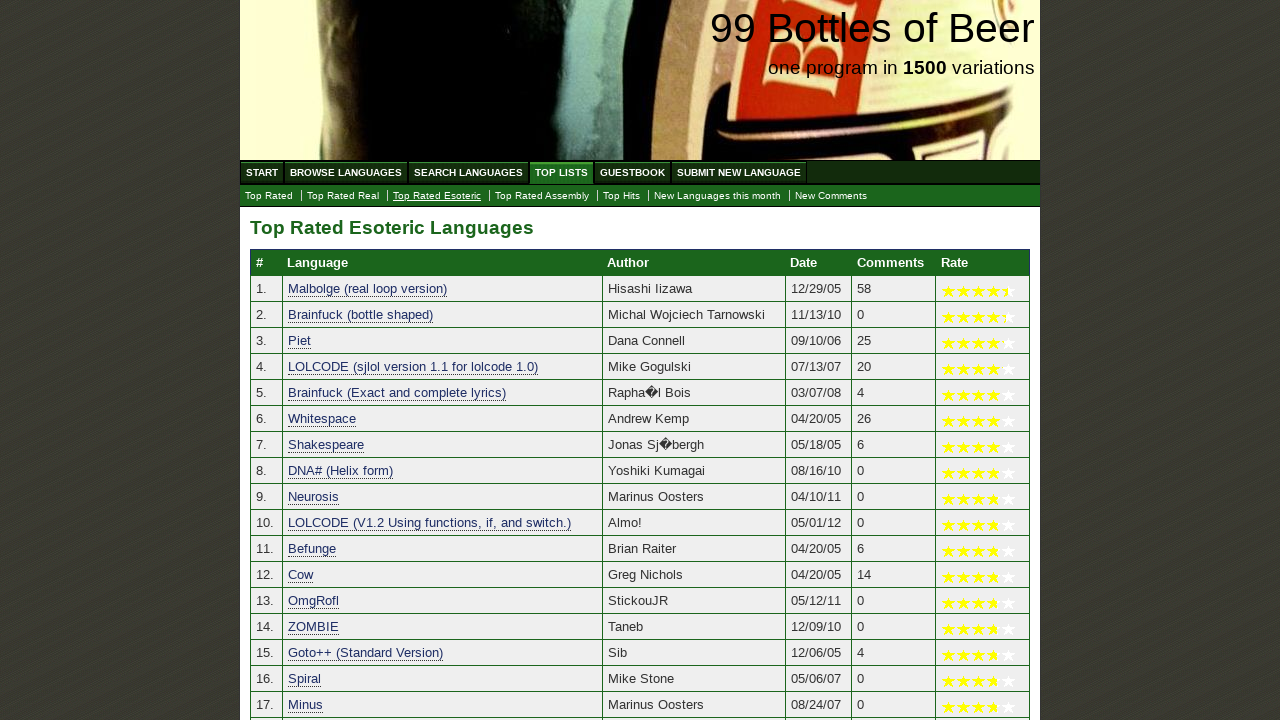

Top Rated Esoteric Languages page loaded
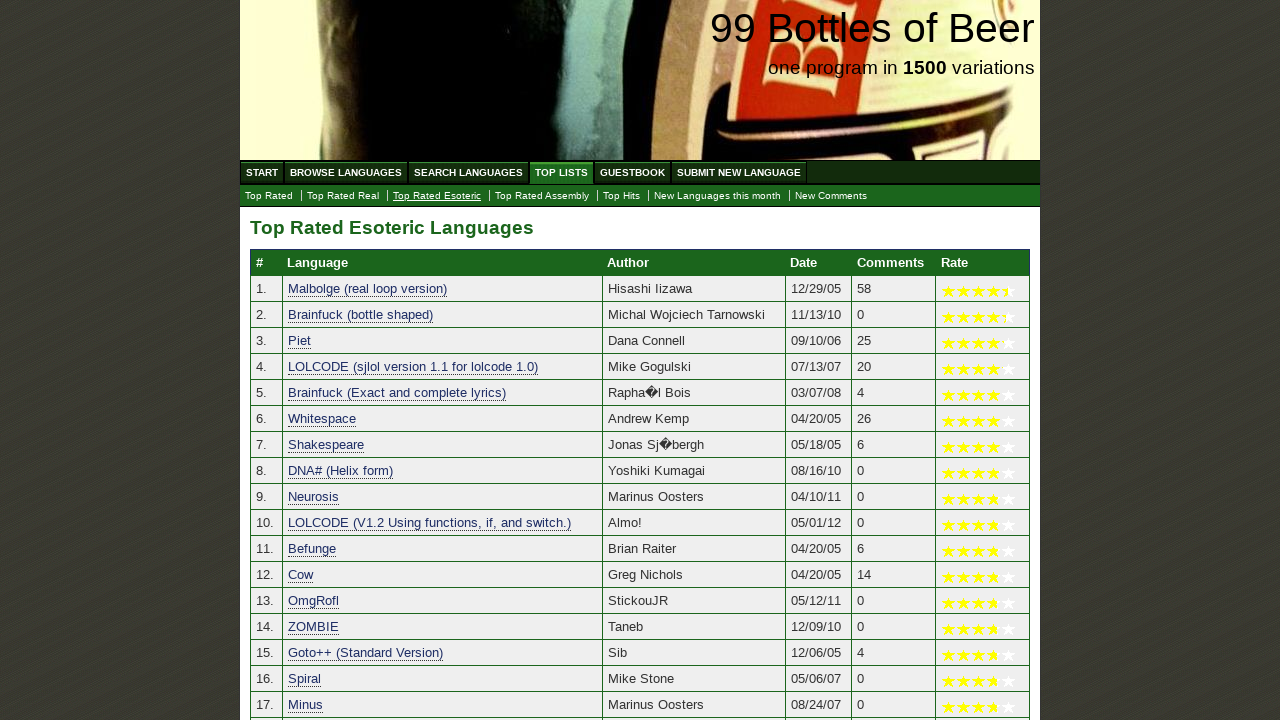

Clicked 'Top Rated Assembly' submenu option at (542, 196) on a[href='./toplist_assembly.html']
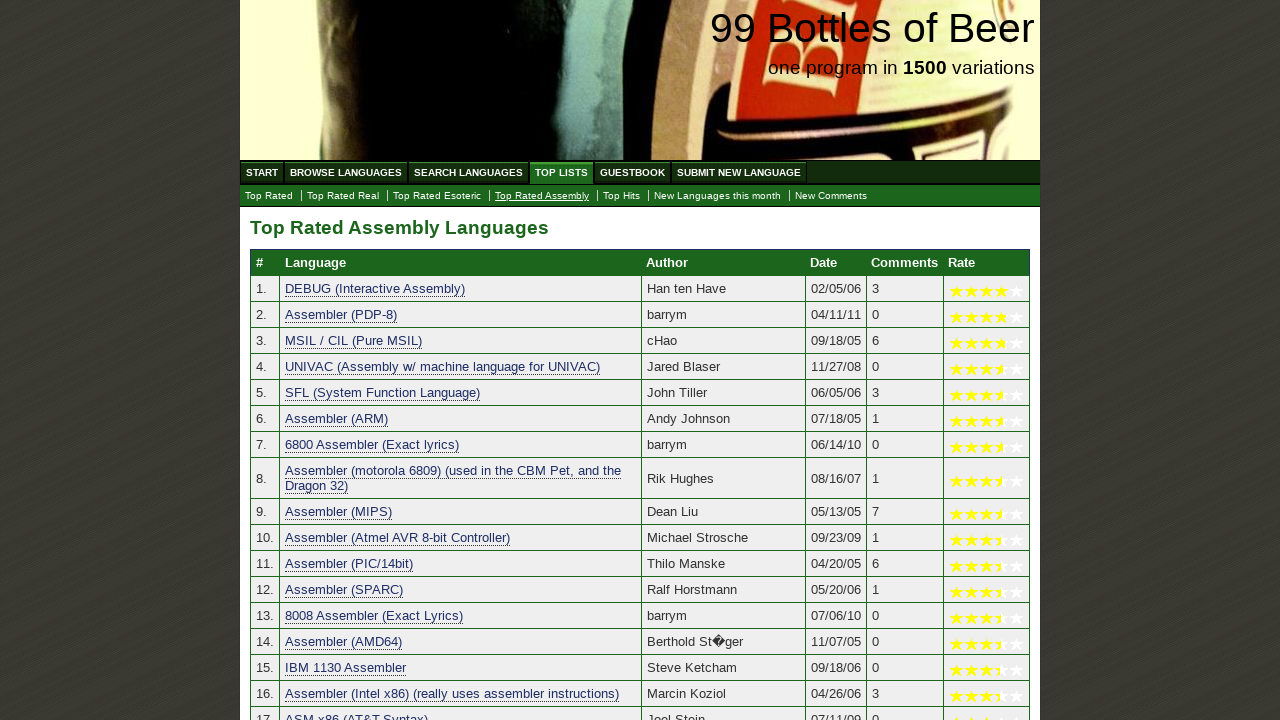

Top Rated Assembly Languages page loaded
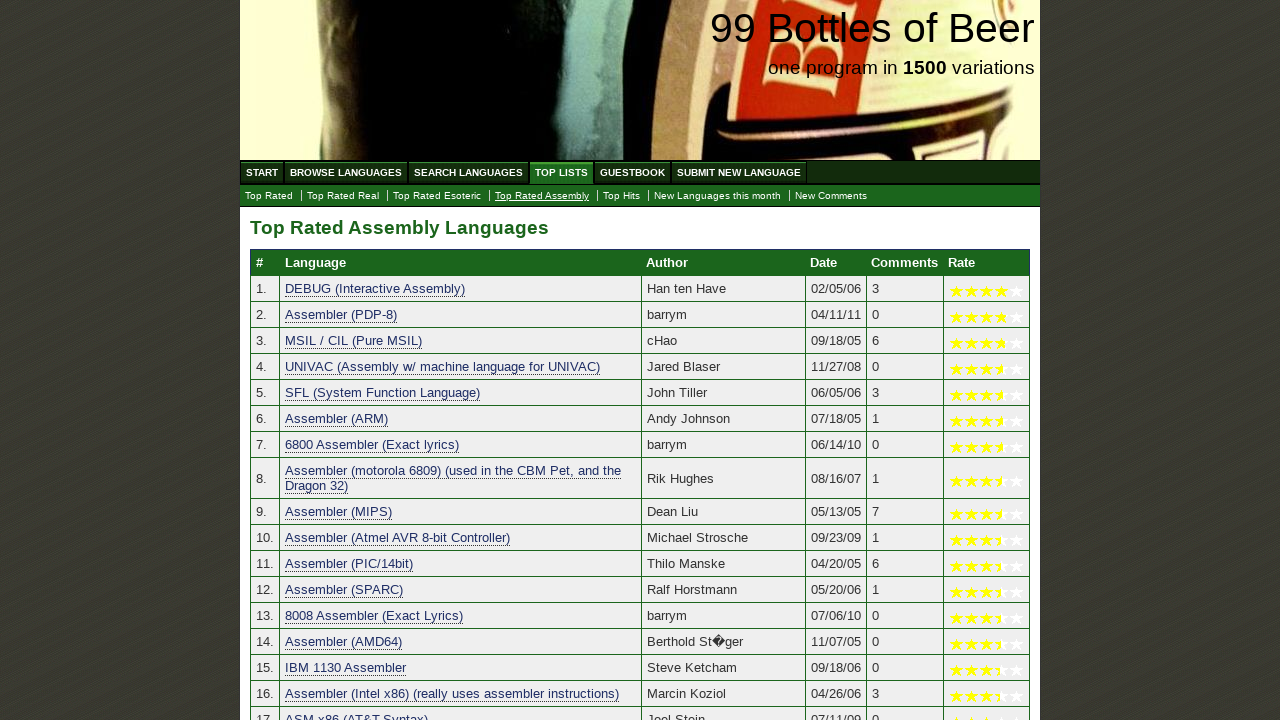

Clicked 'Top Hits' submenu option at (622, 196) on a:has-text('Top Hits')
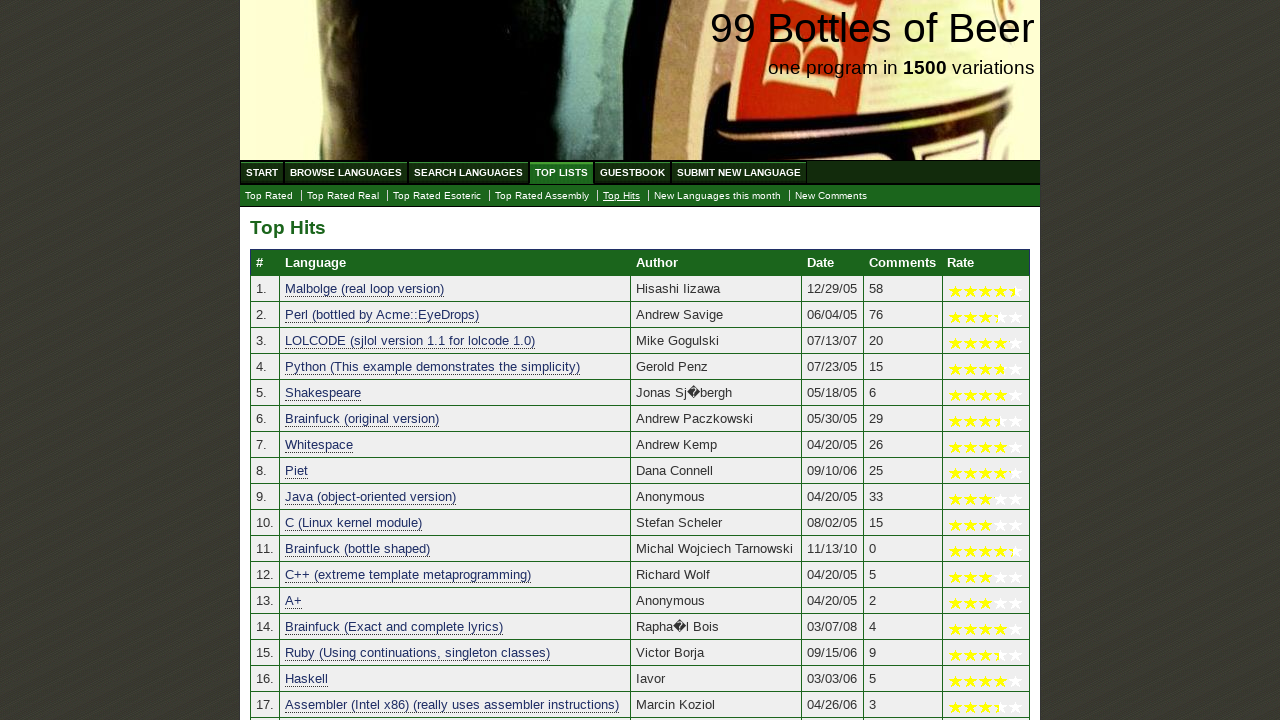

Top Hits page loaded
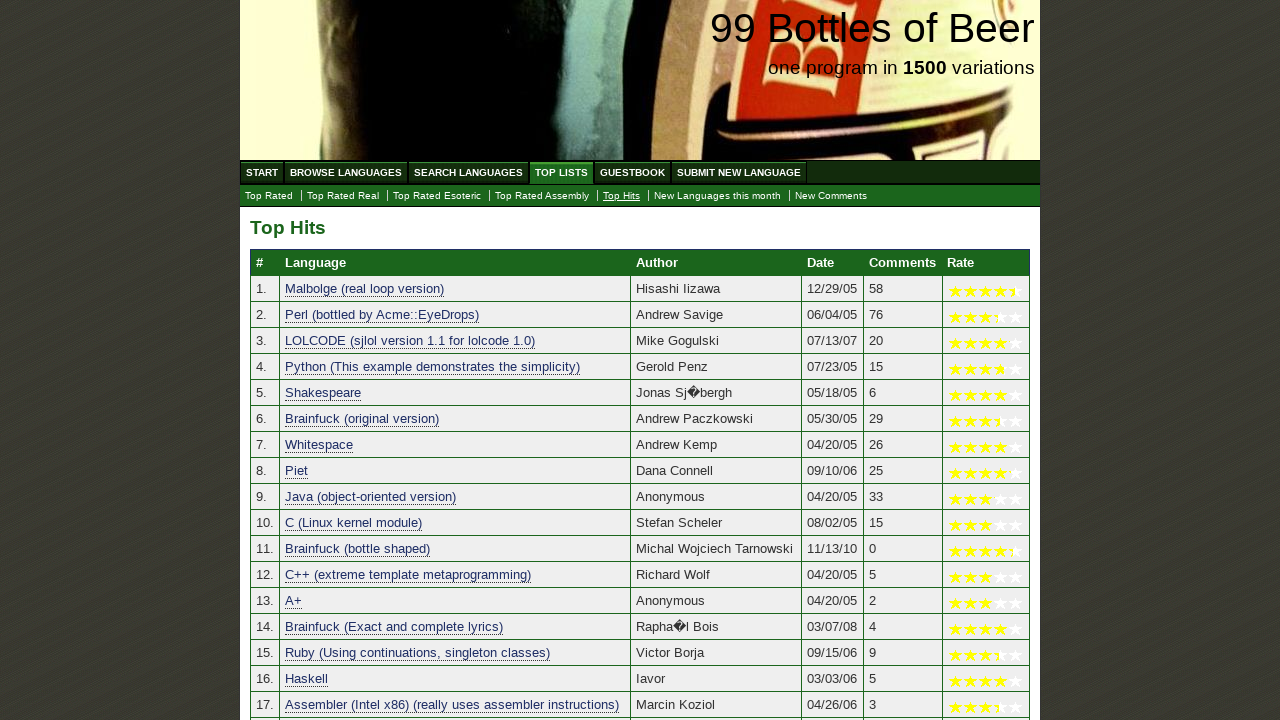

Clicked 'New Languages this month' submenu option at (718, 196) on a:has-text('New Languages this month')
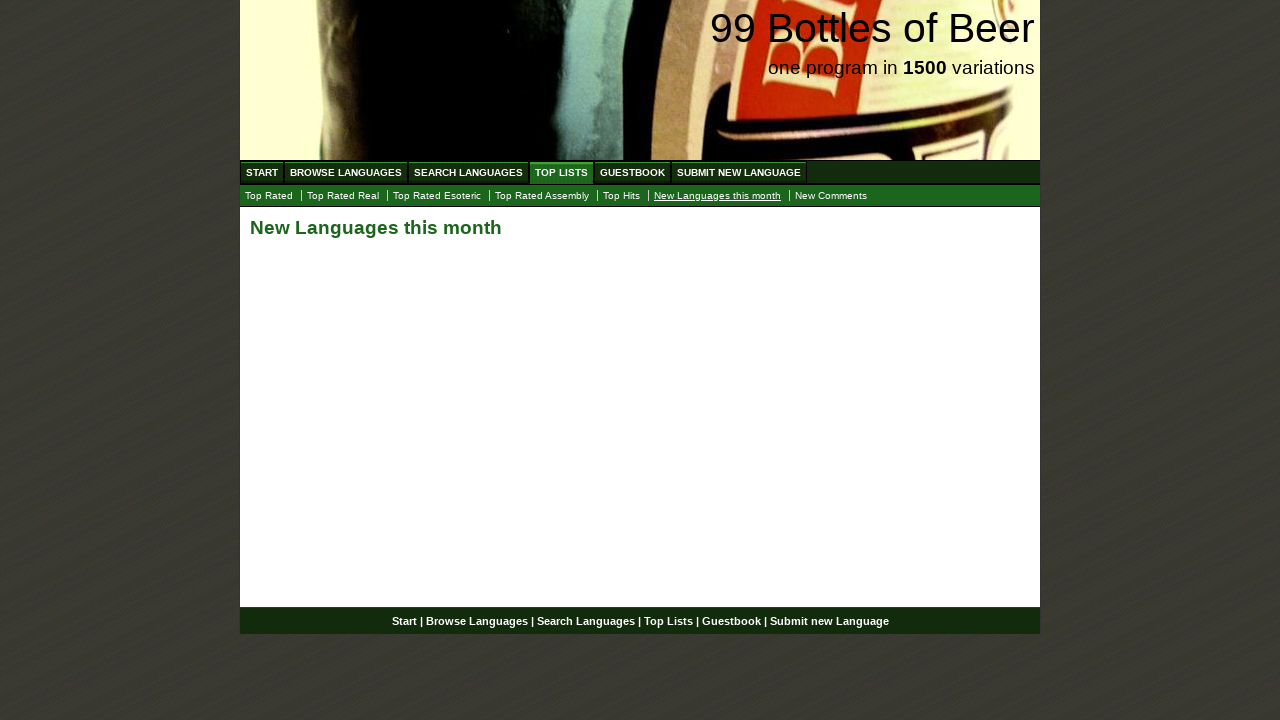

New Languages this month page loaded
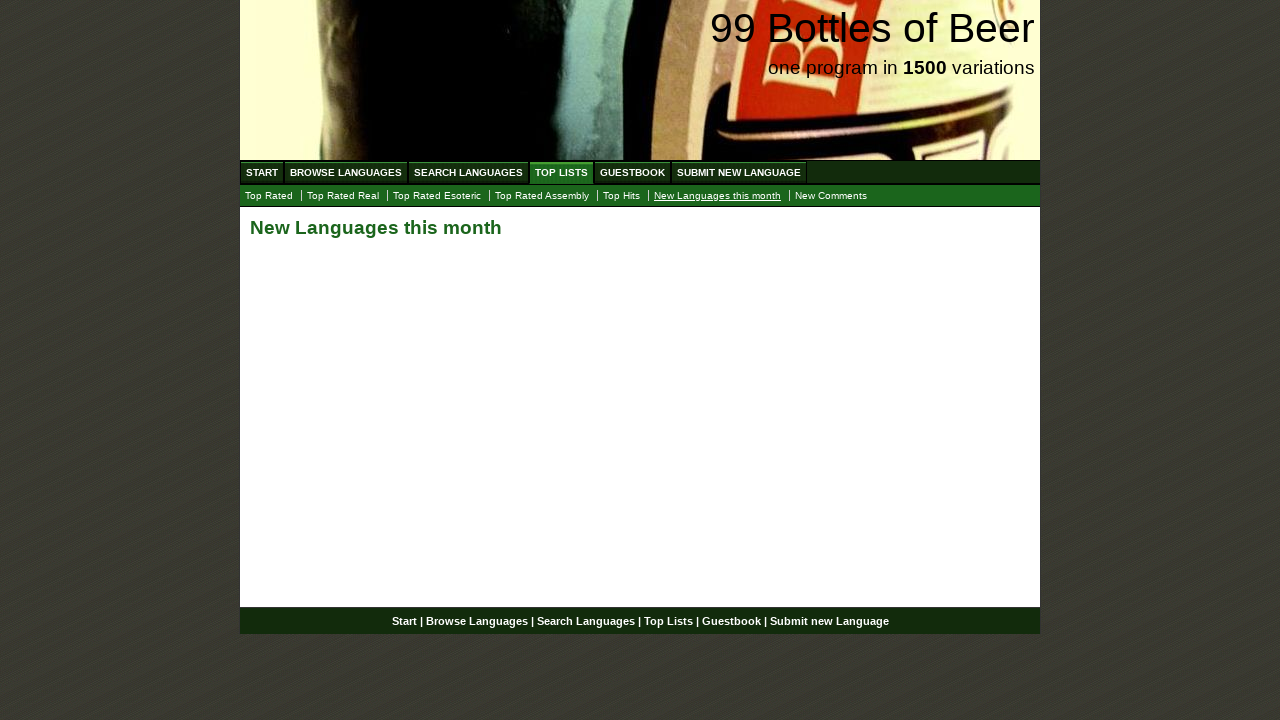

Clicked 'New Comments' submenu option at (831, 196) on a:has-text('New Comments')
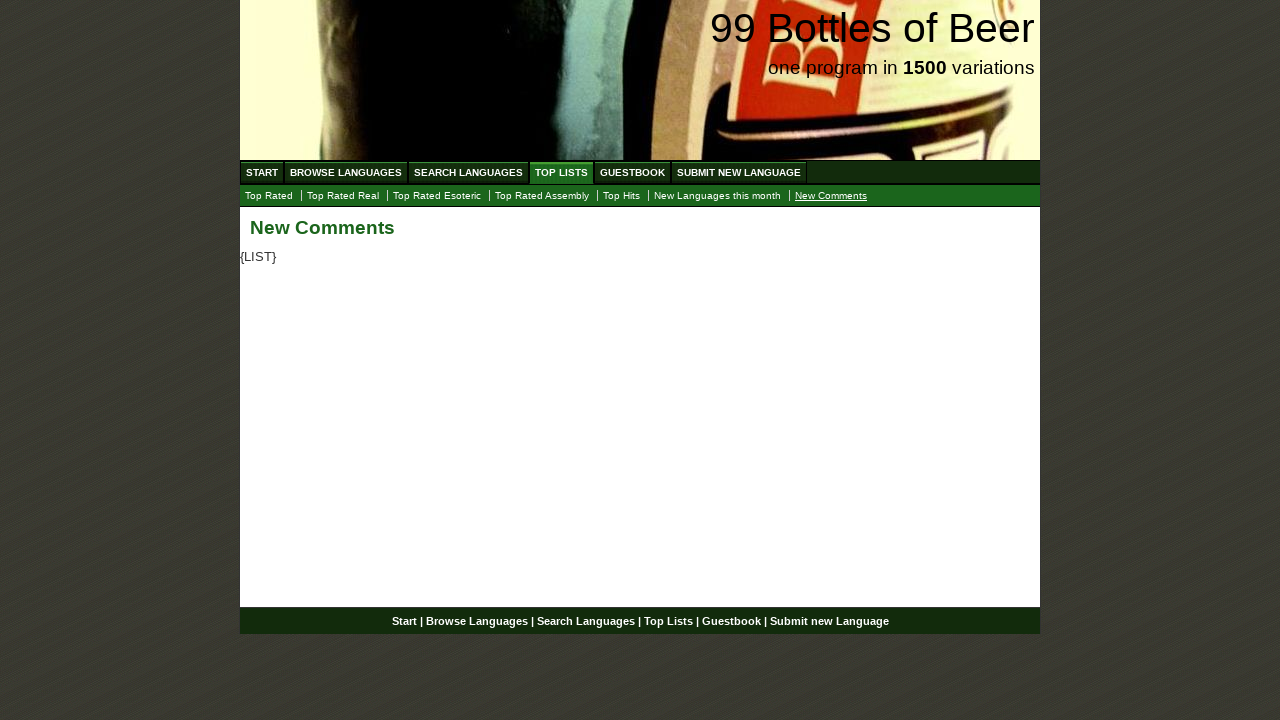

New Comments page loaded
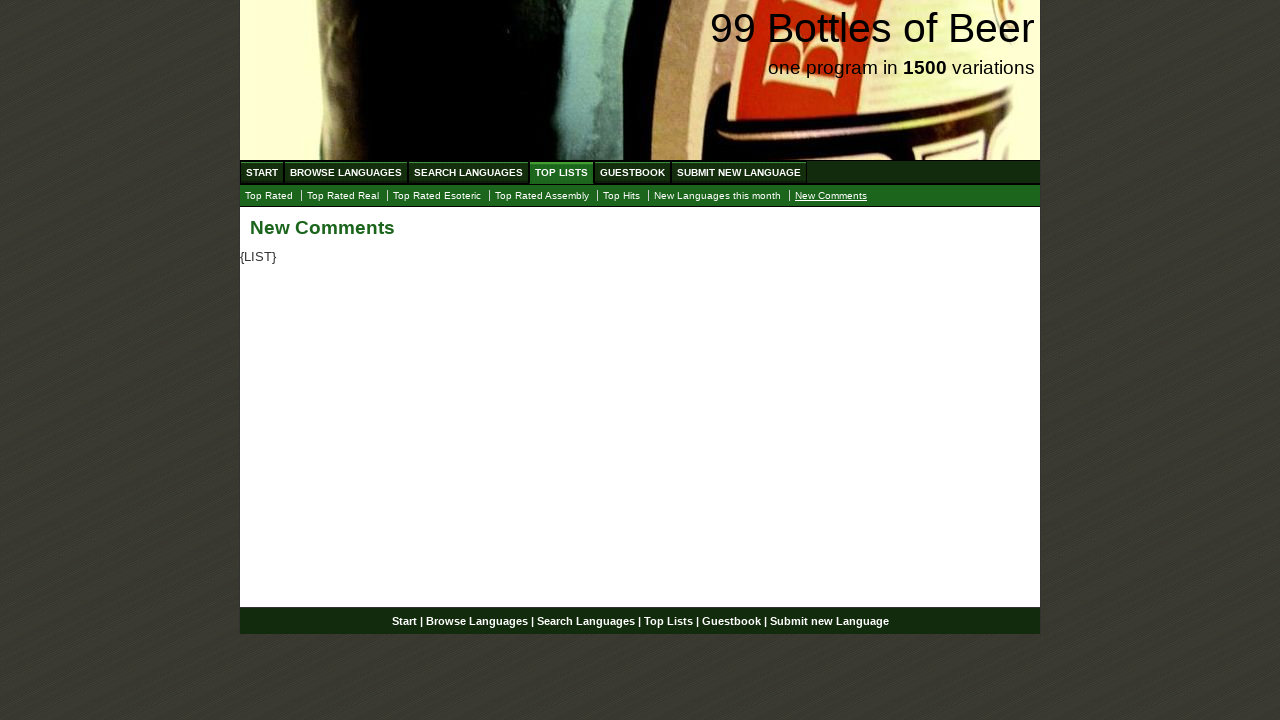

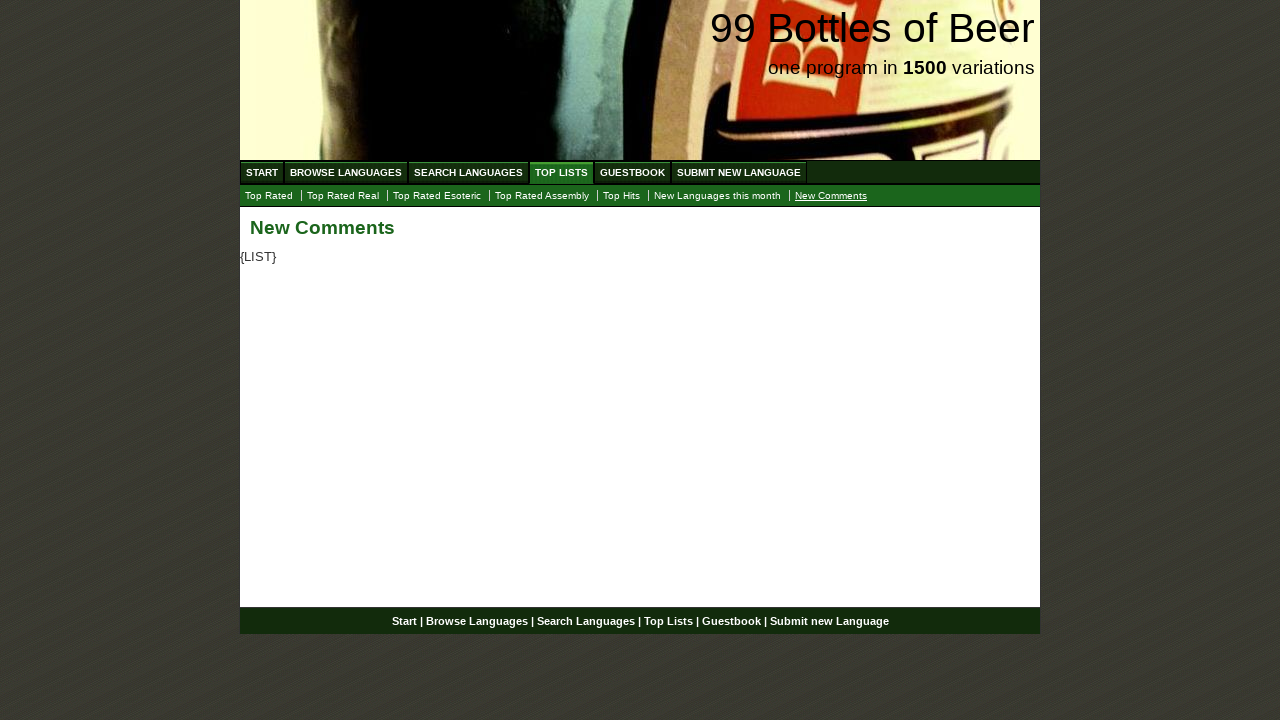